Tests word counter with numbers and verifies count equals 9

Starting URL: https://wordcounter.net/

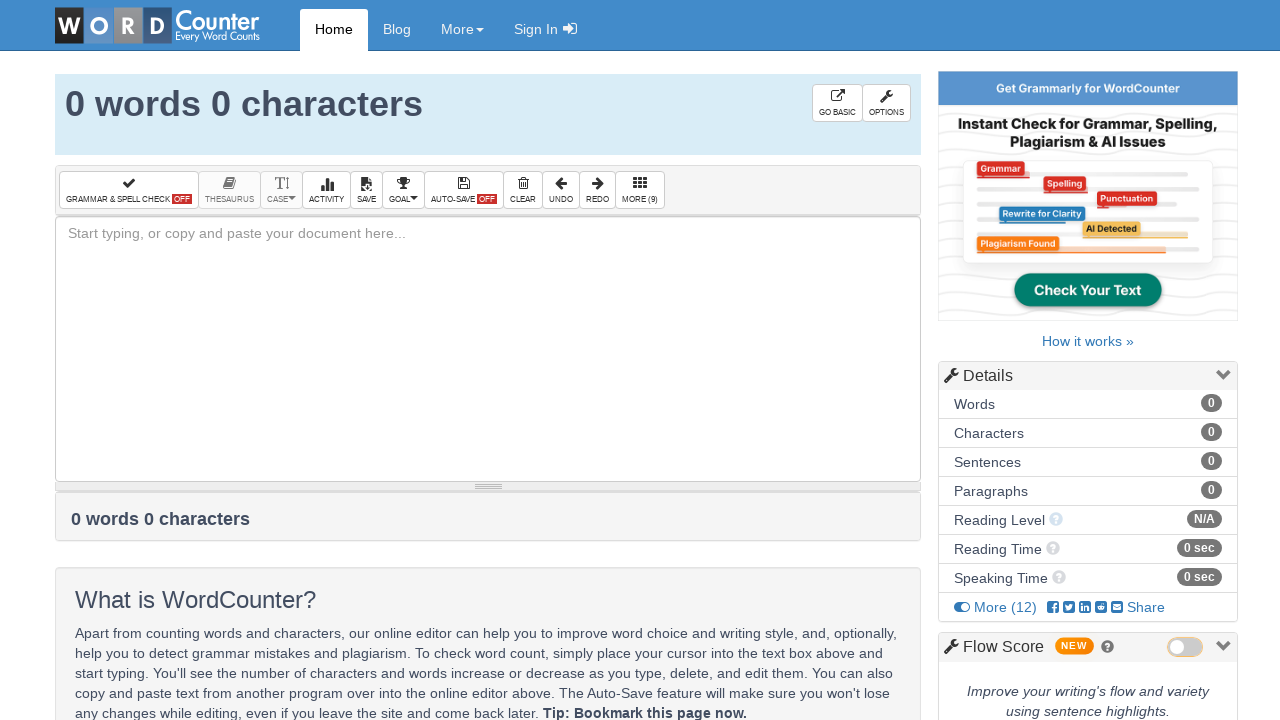

Filled text box with 9 numbers: '49 49 49 123 456 789 10 20 30' on #box
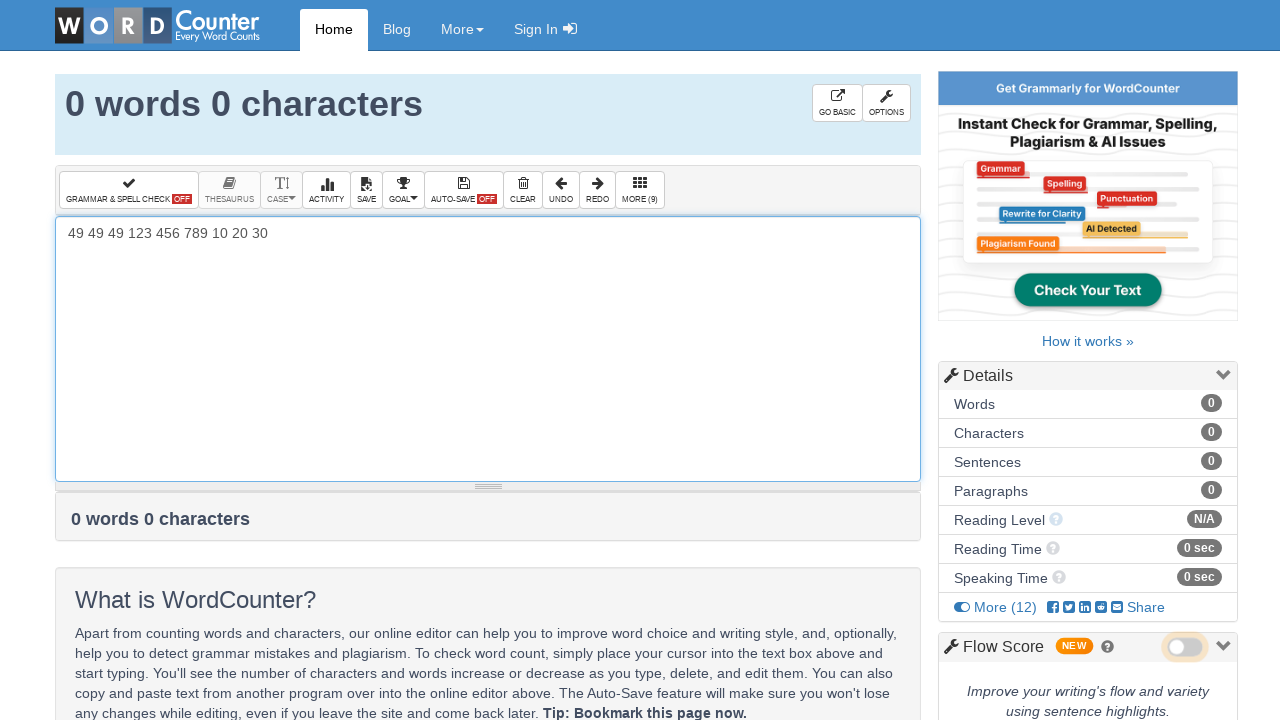

Word count element loaded
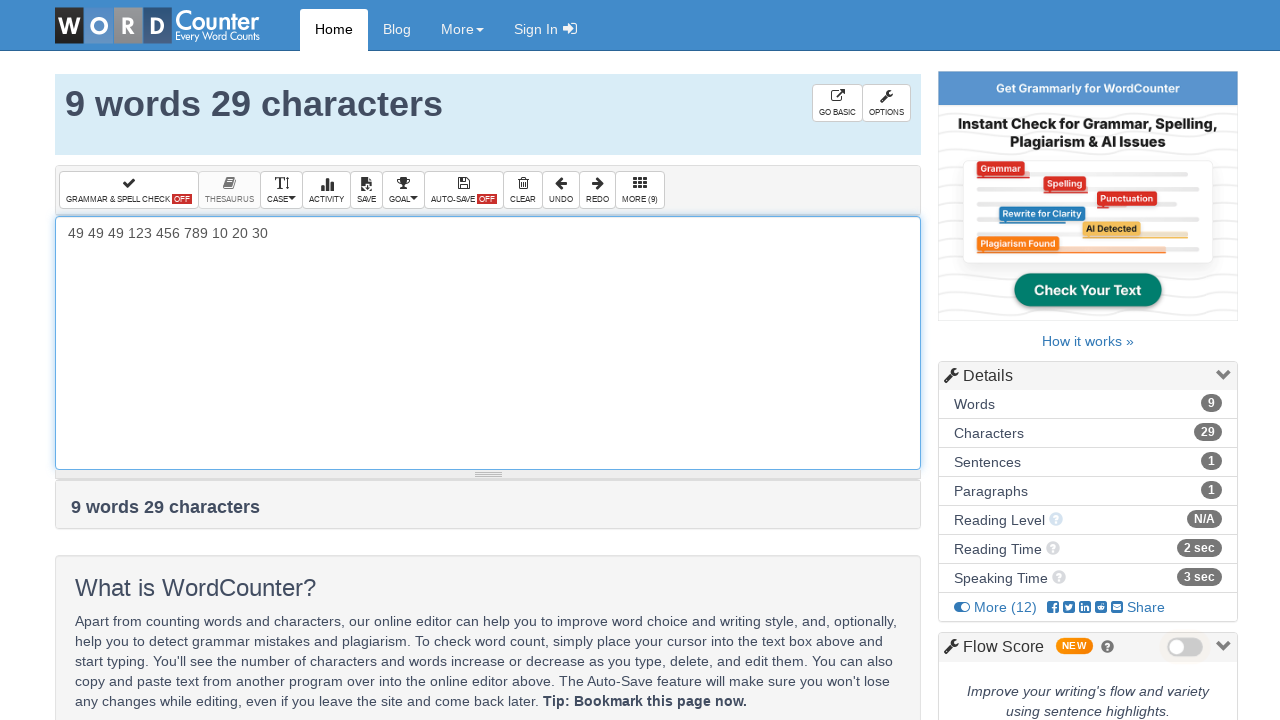

Verified word count equals 9
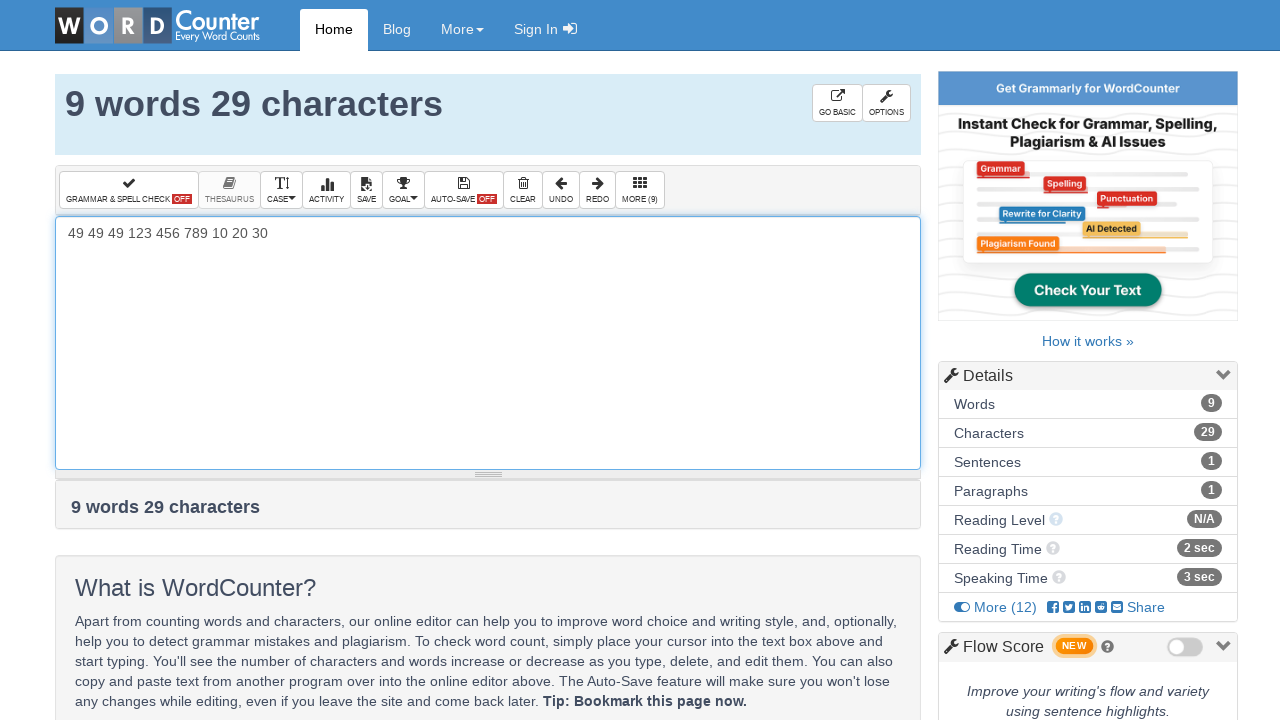

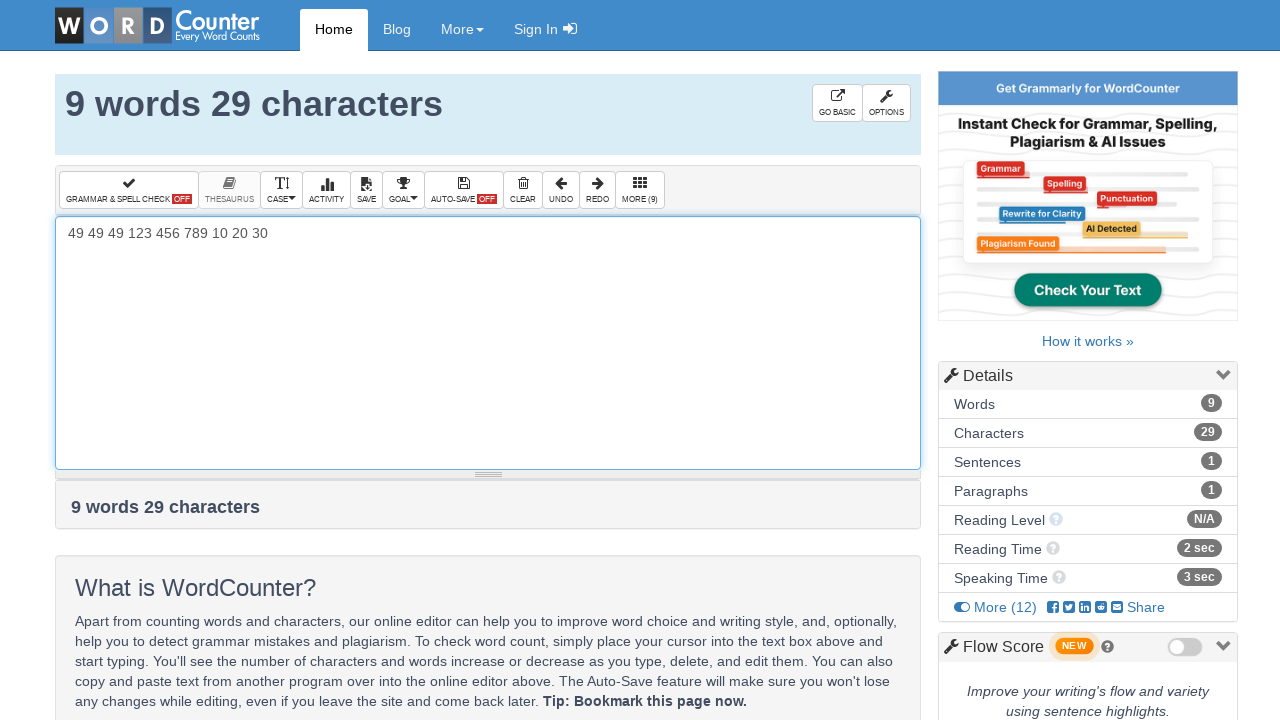